Navigates to the omayo test page and enters text into a textarea element identified by its ID.

Starting URL: https://omayo.blogspot.com

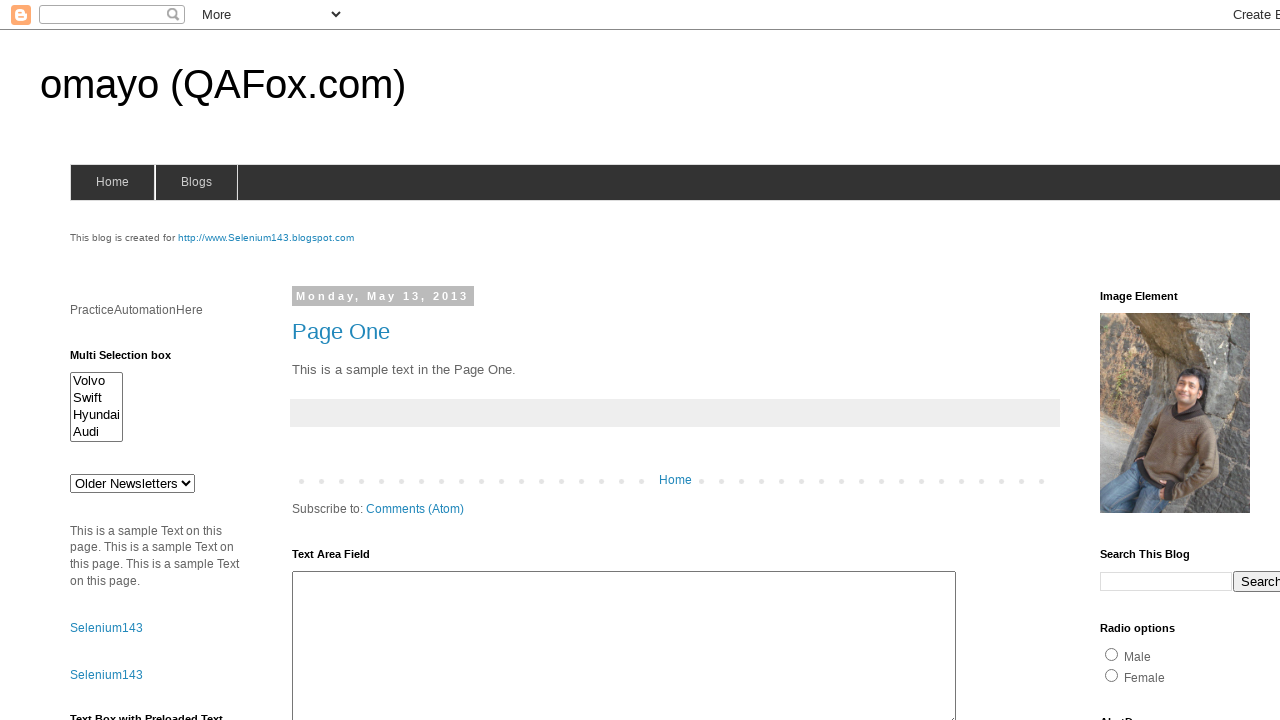

Filled textarea element with ID 'ta1' with text 'Hello Harry here' on #ta1
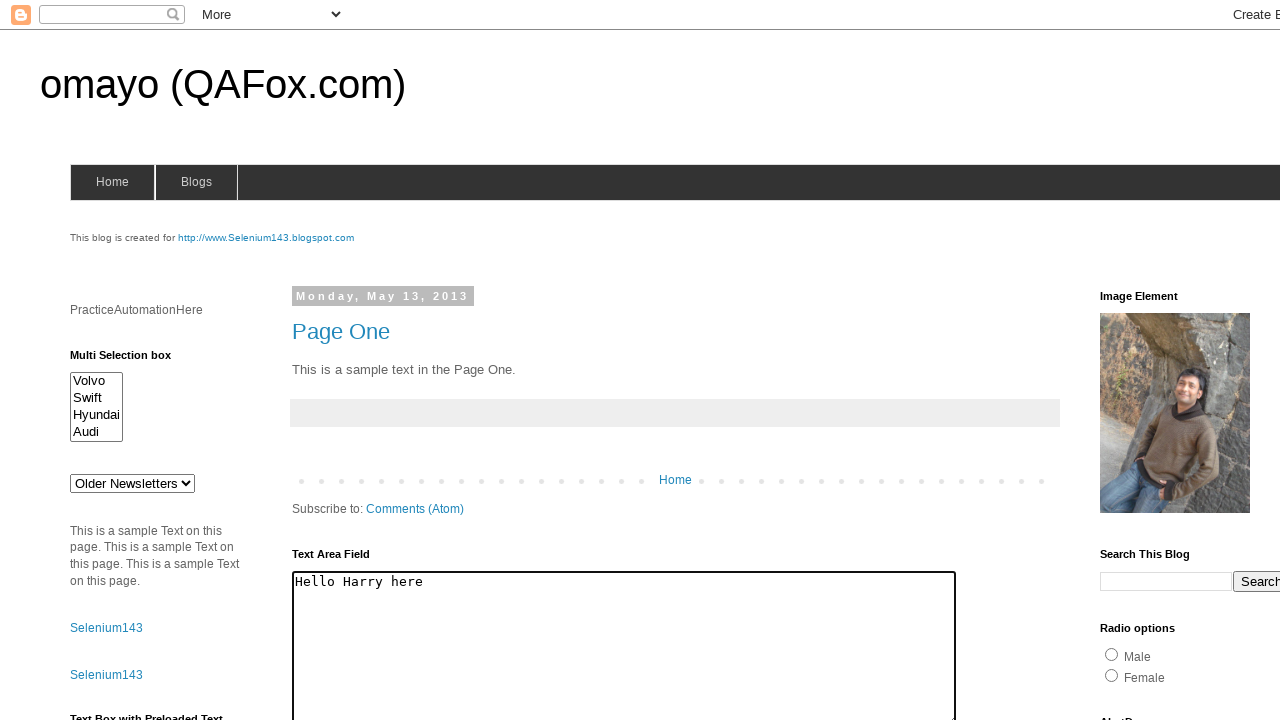

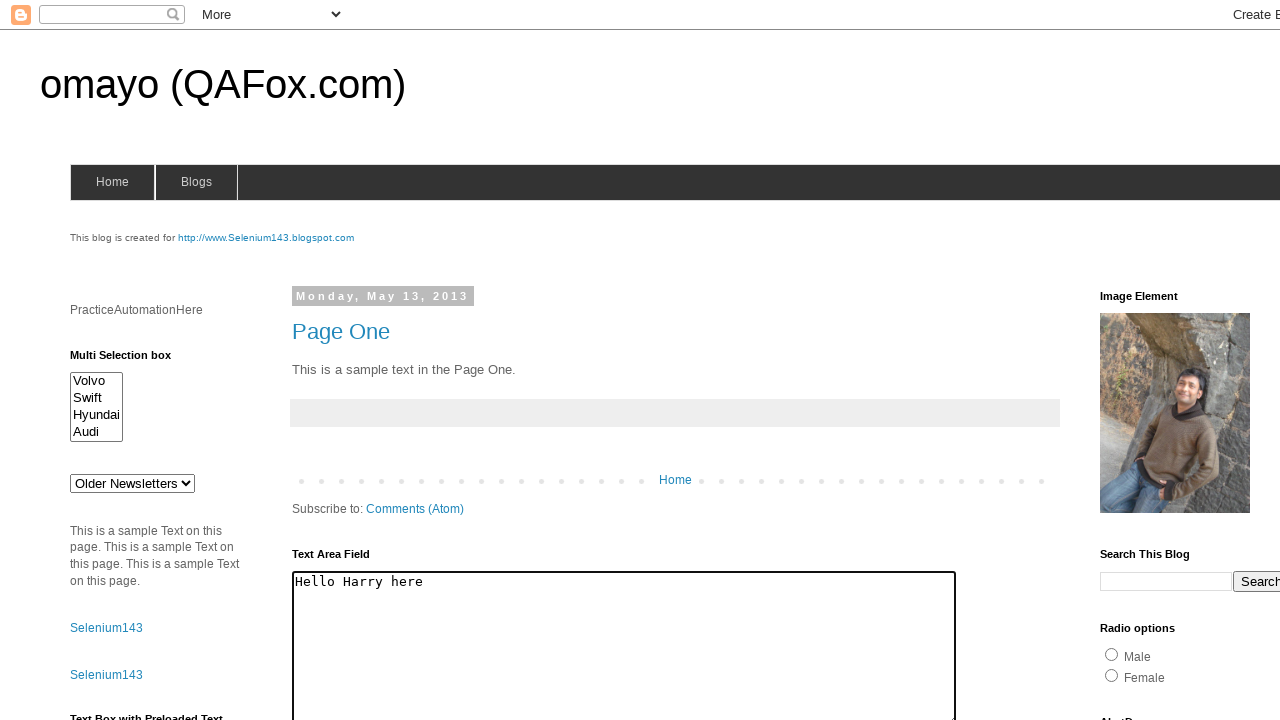